Tests navigation through the Element34 website by clicking on Features link, interacting with Enterprise Deployment and Comprehensive Testing panels, and navigating to the Book a Demo page.

Starting URL: https://www.element34.com/

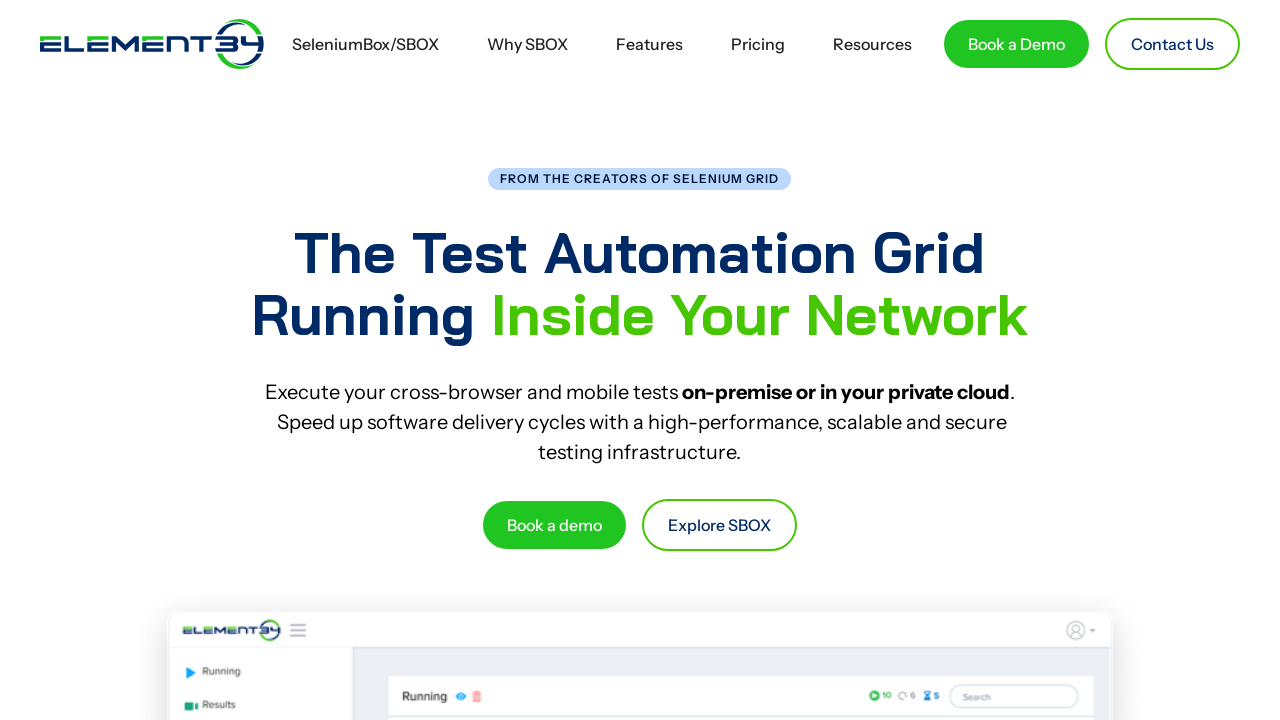

Set viewport size to 1920x1080
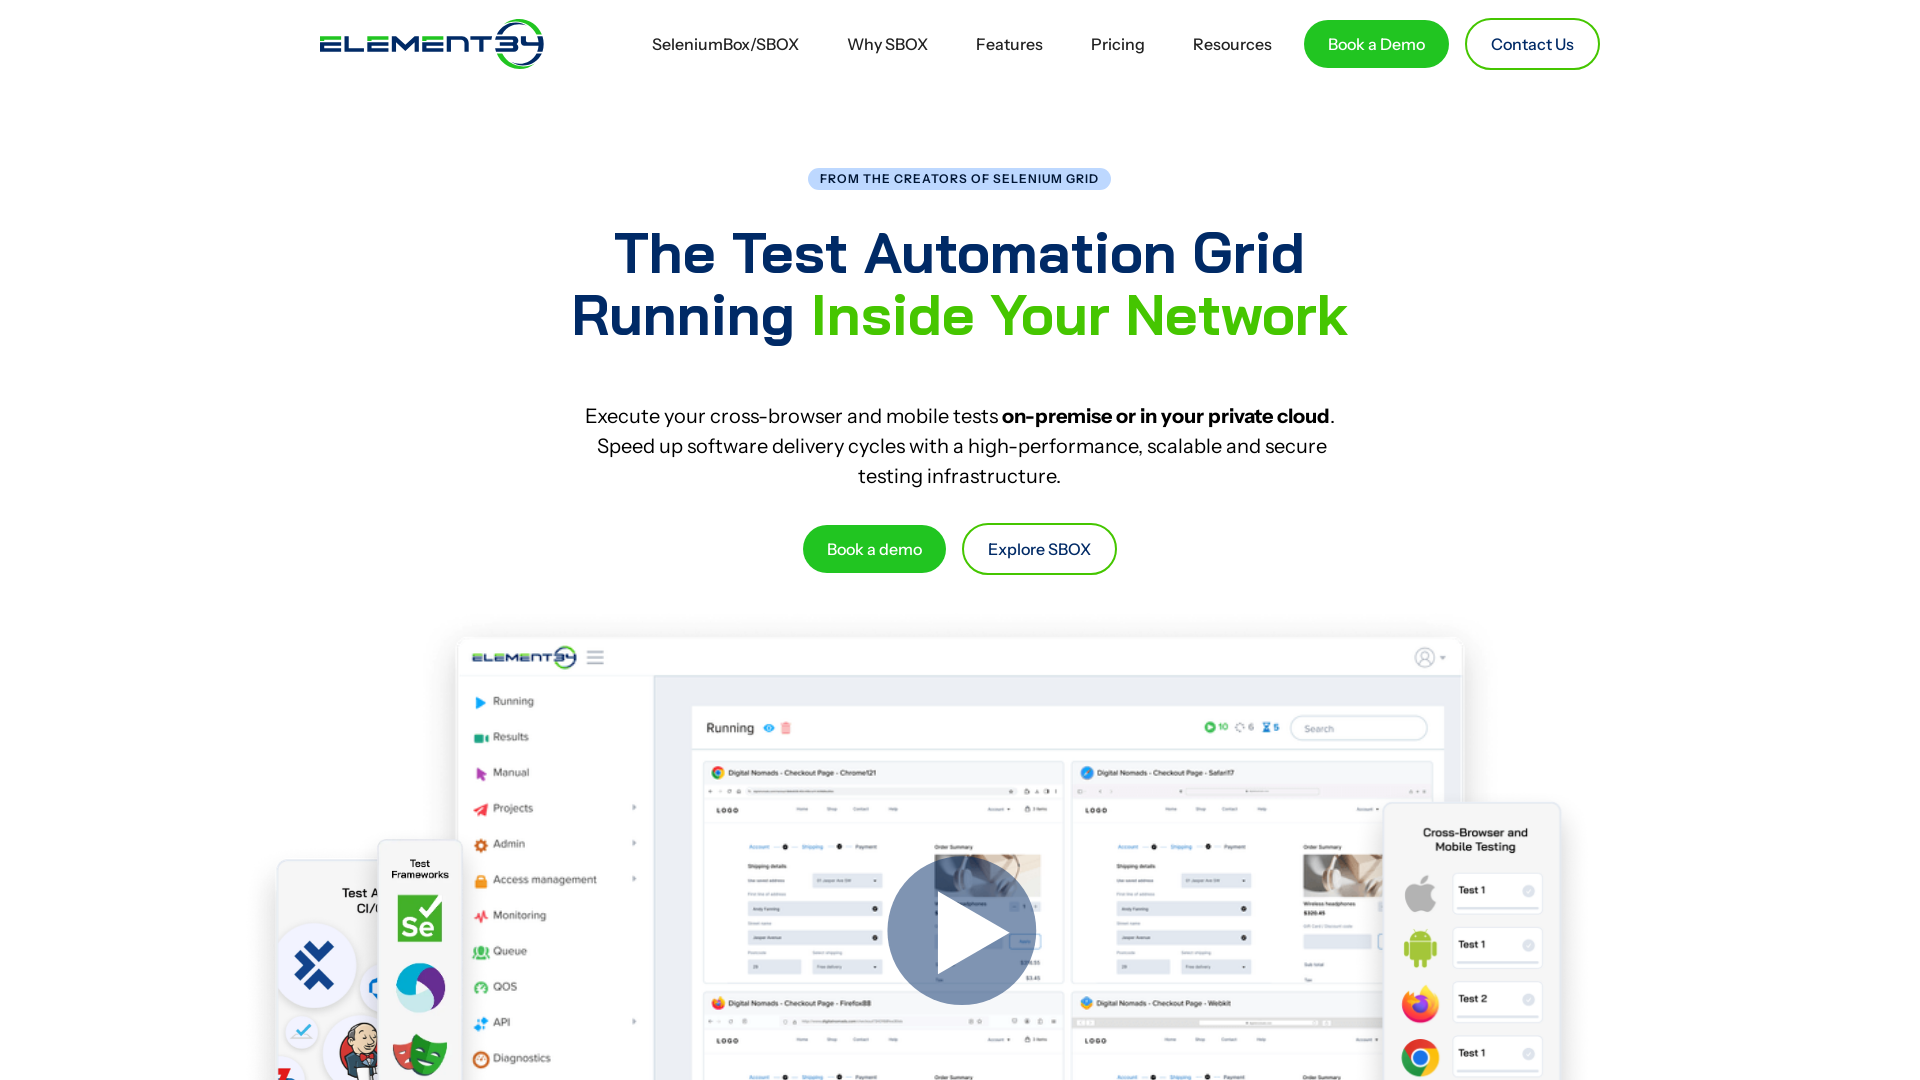

Clicked on Features link in navigation at (1010, 44) on text=Features
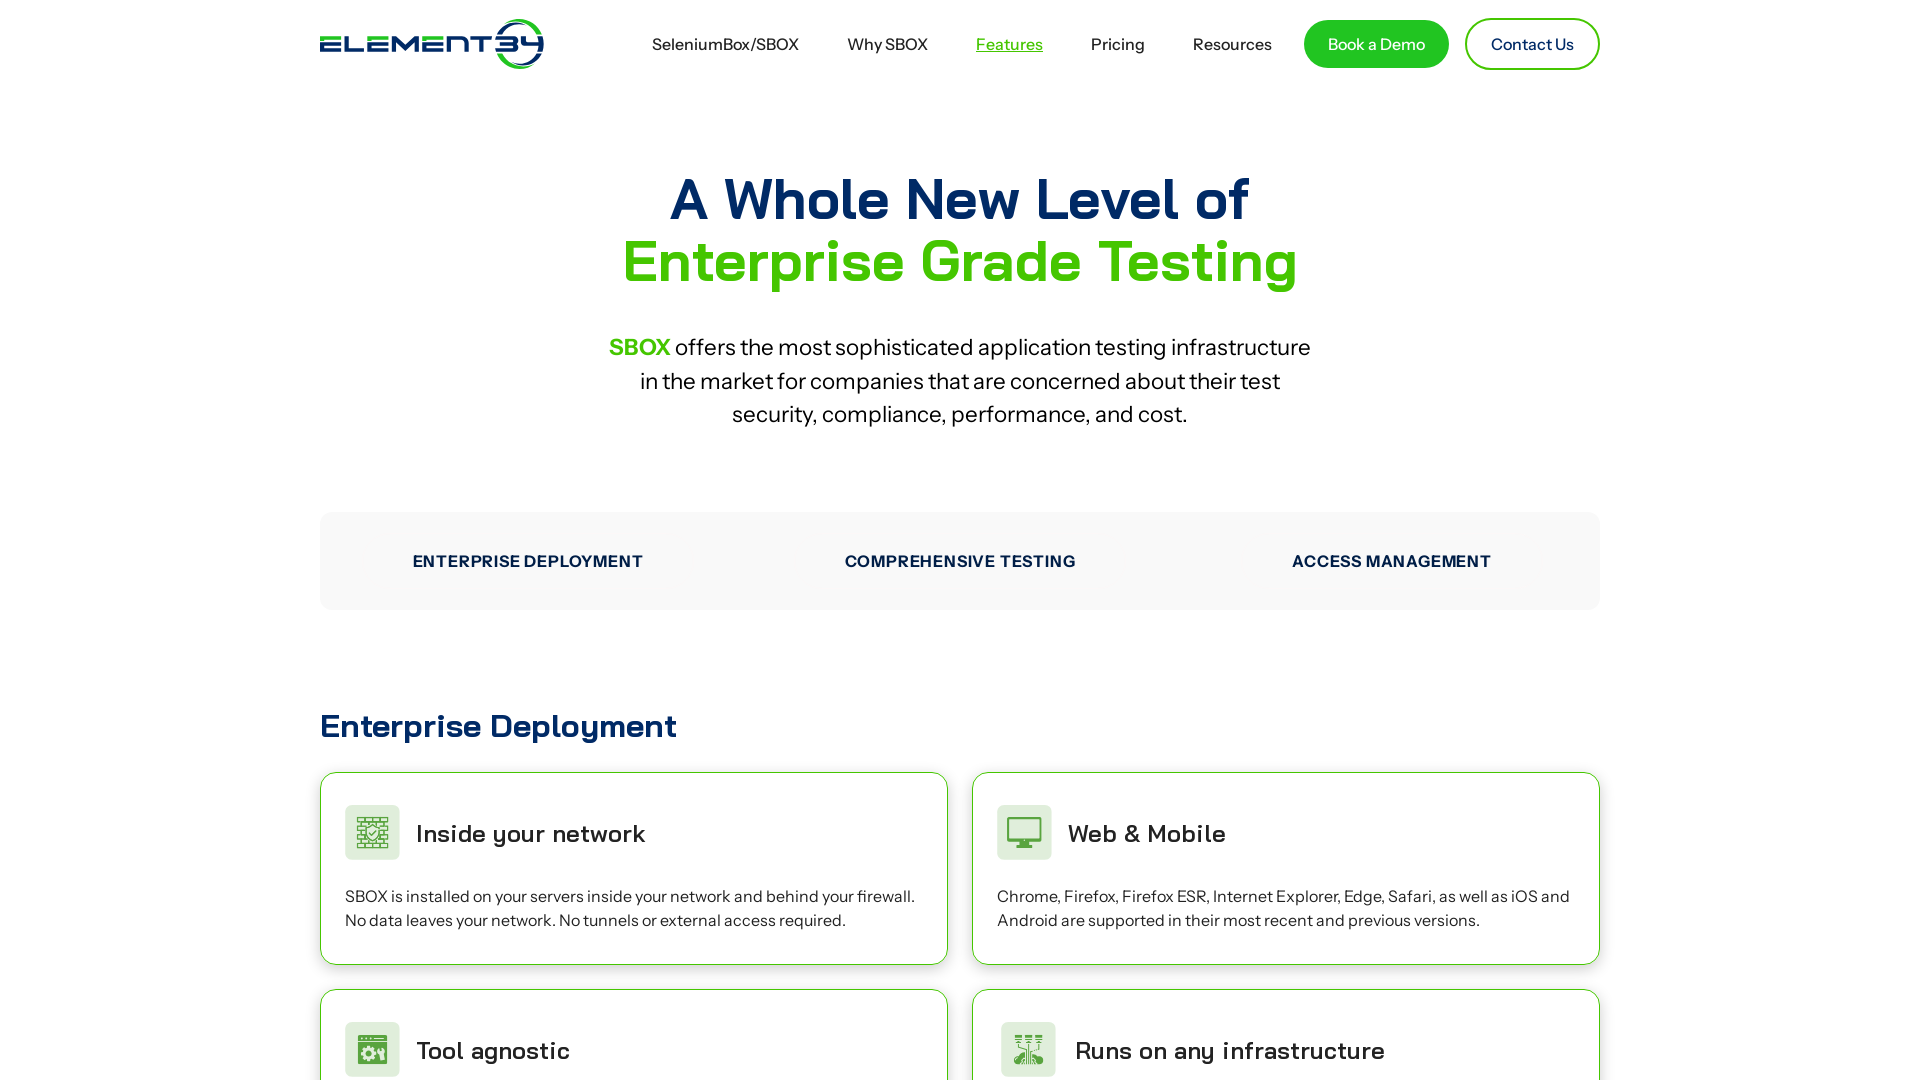

Waited for network to be idle after Features navigation
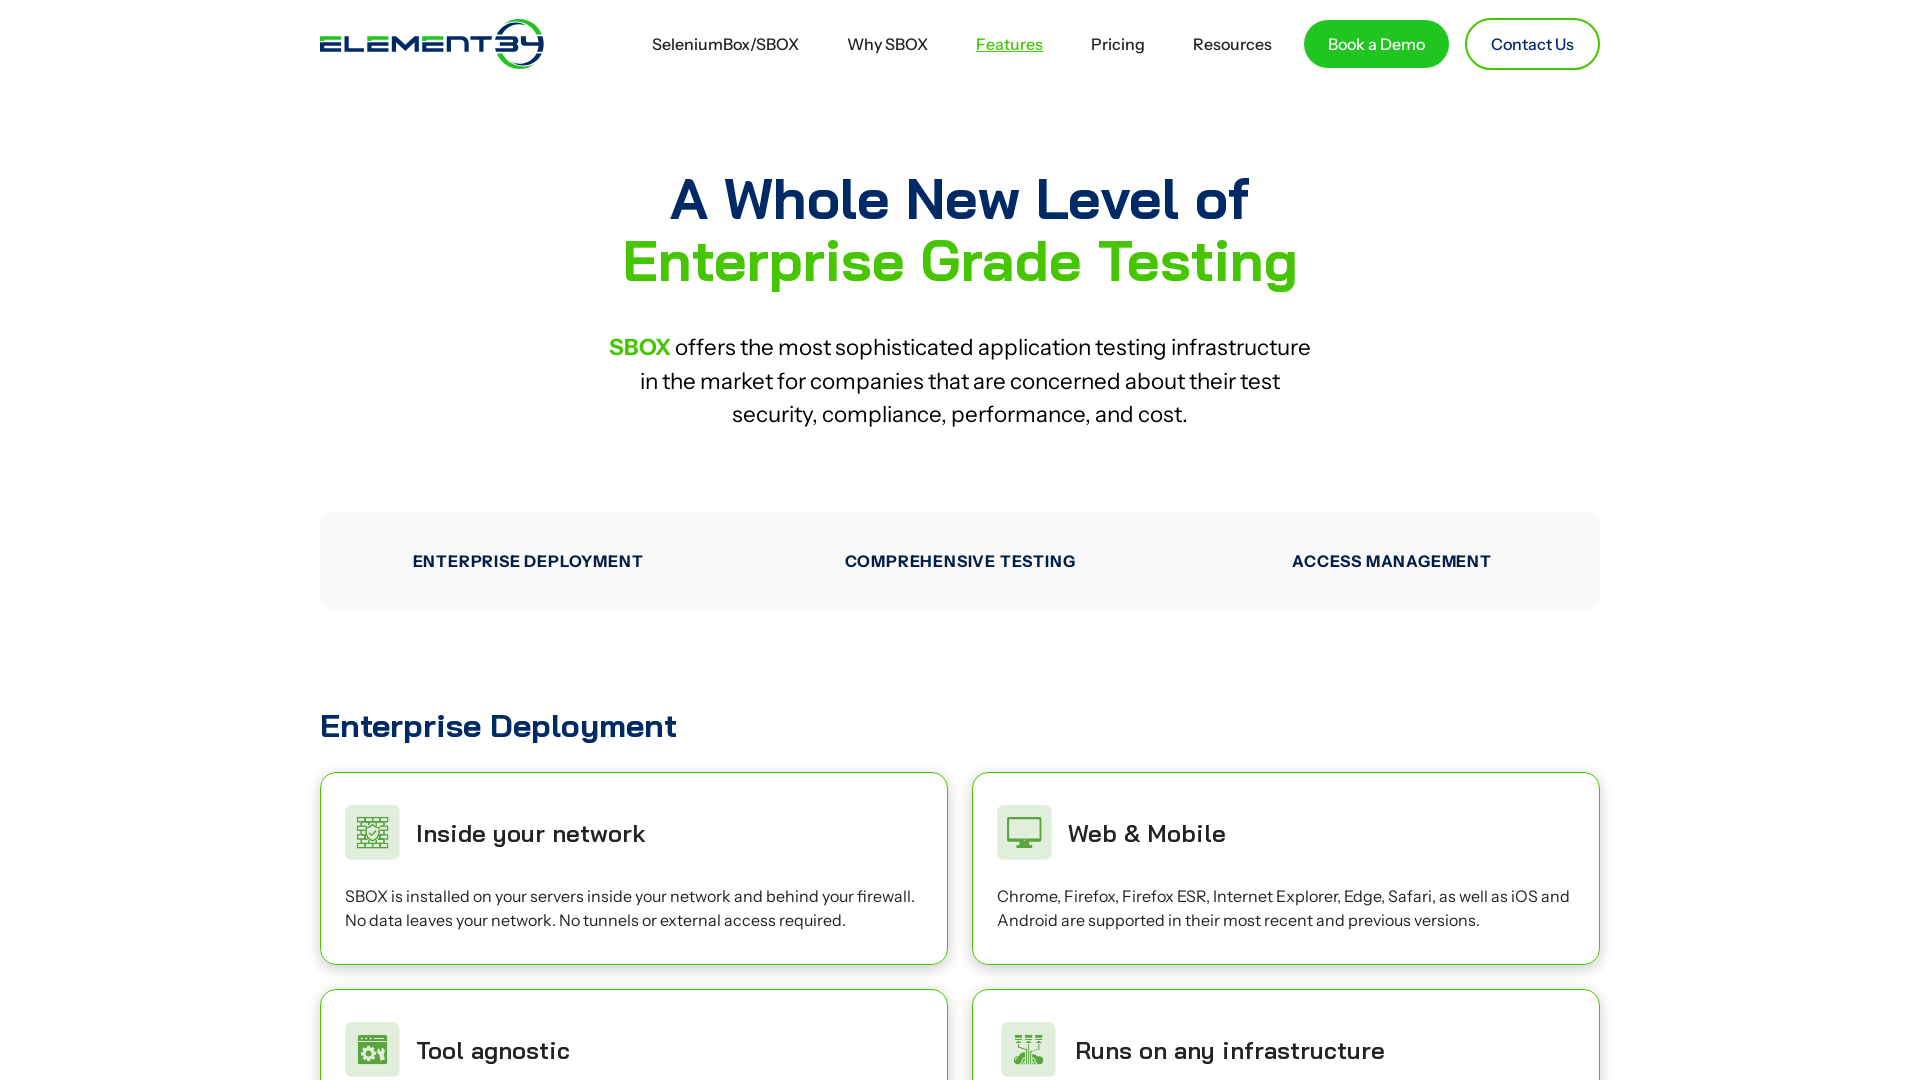

Clicked on Enterprise Deployment panel (first click) at (528, 561) on text=Enterprise Deployment
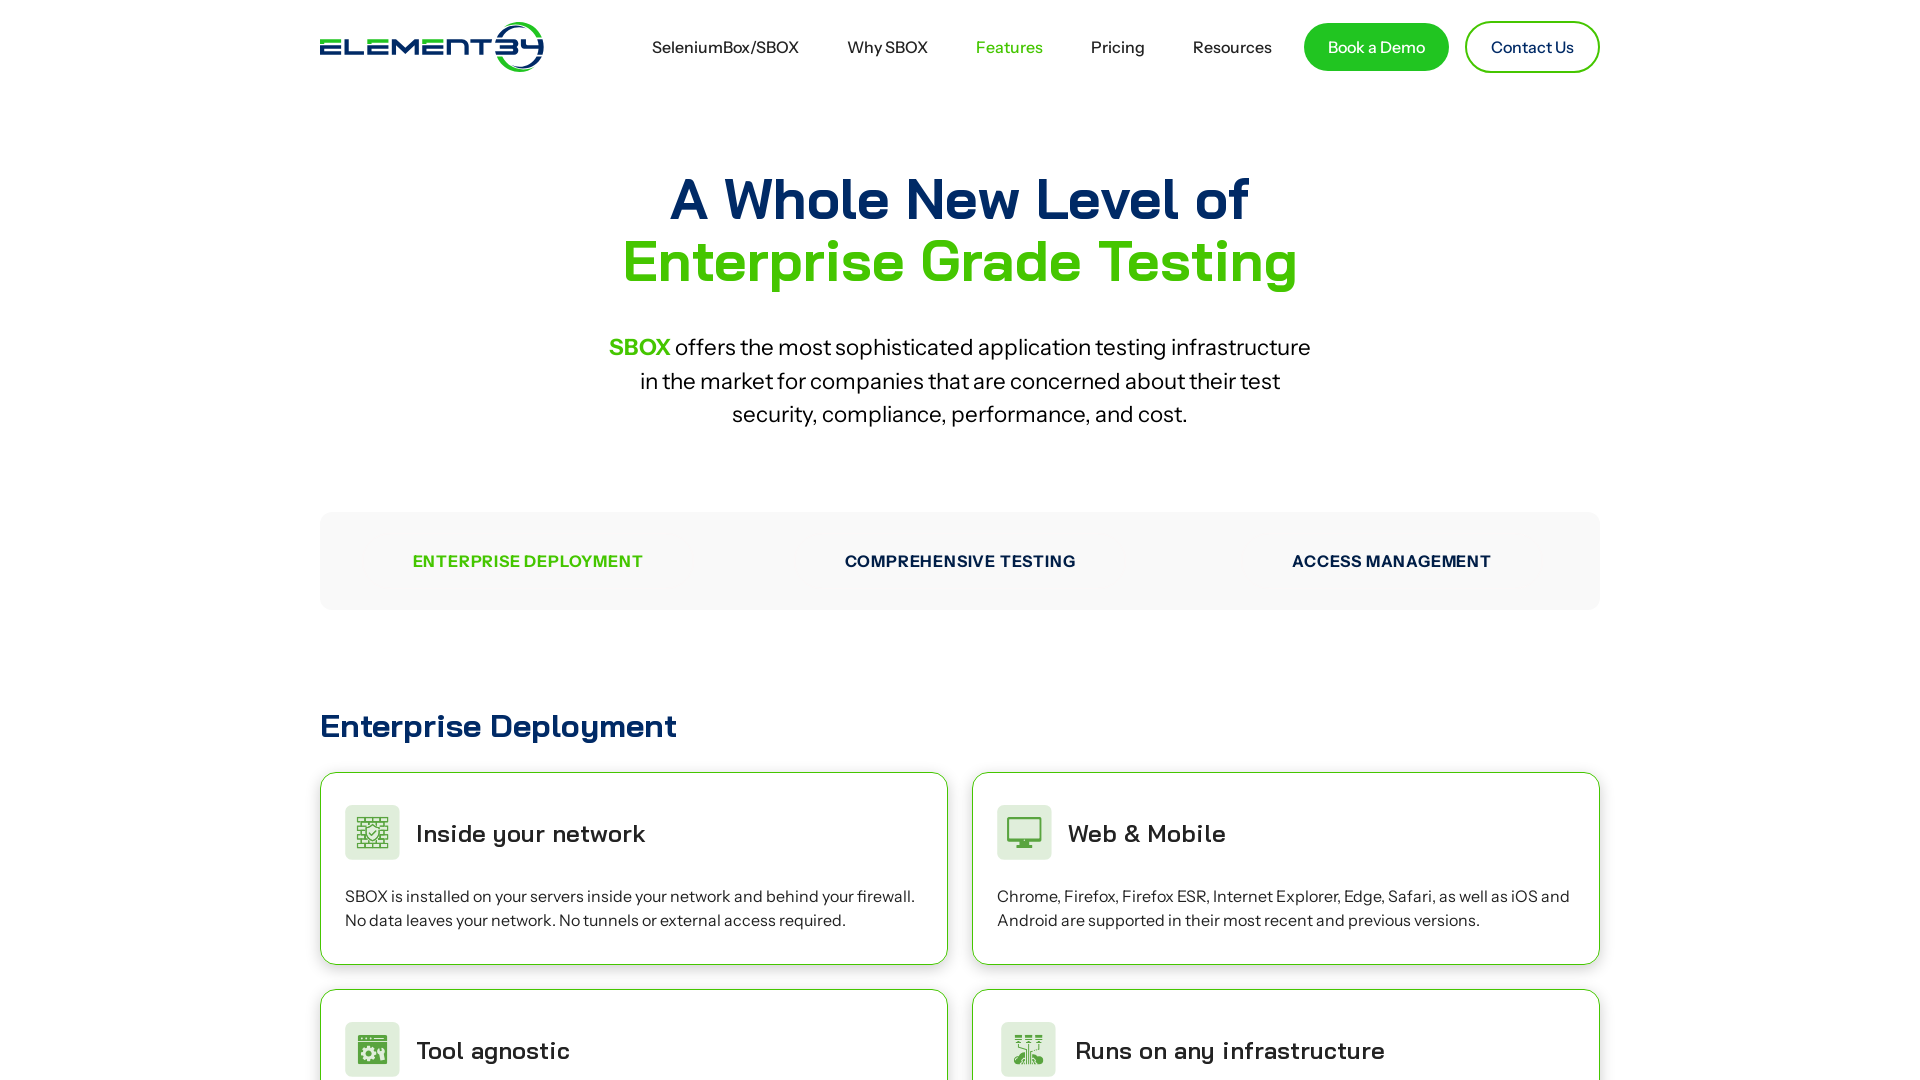

Clicked on Enterprise Deployment panel (second click) at (528, 561) on text=Enterprise Deployment
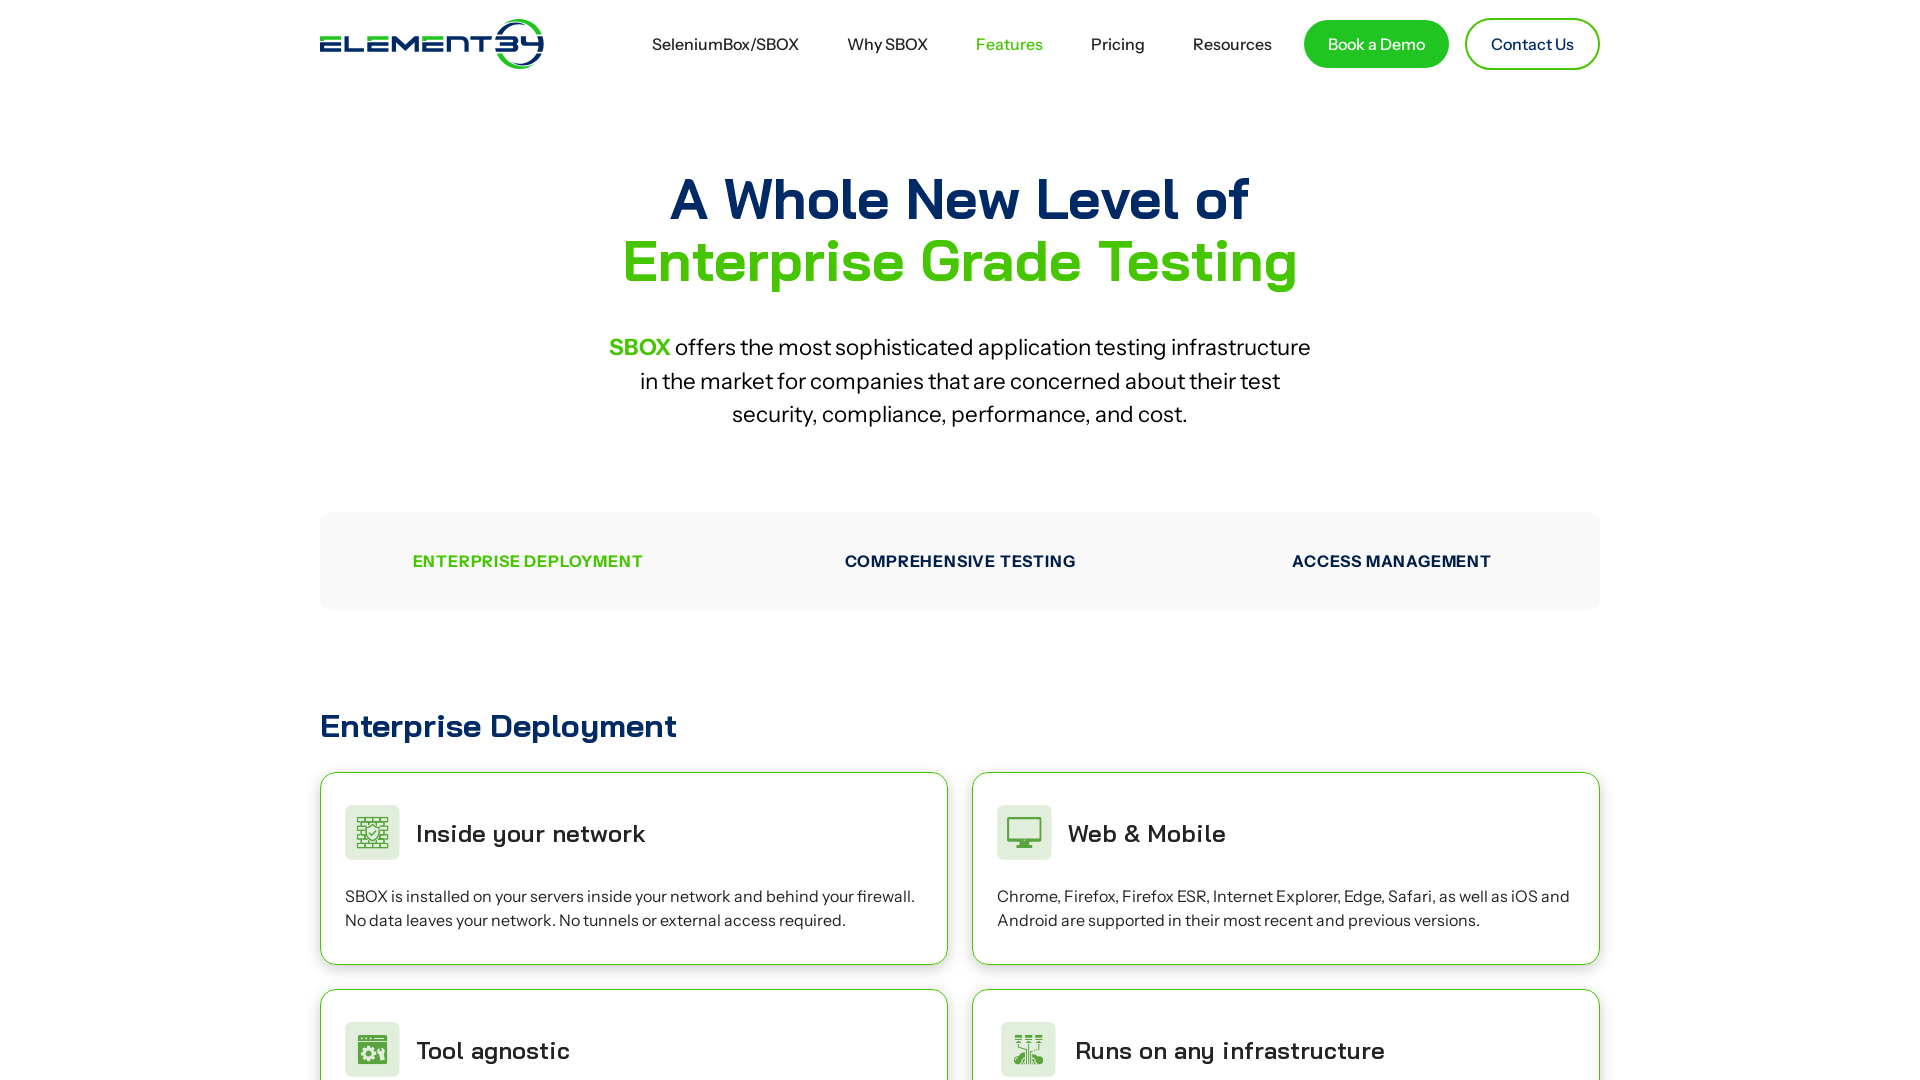

Clicked on Comprehensive Testing section at (960, 561) on text=Comprehensive Testing
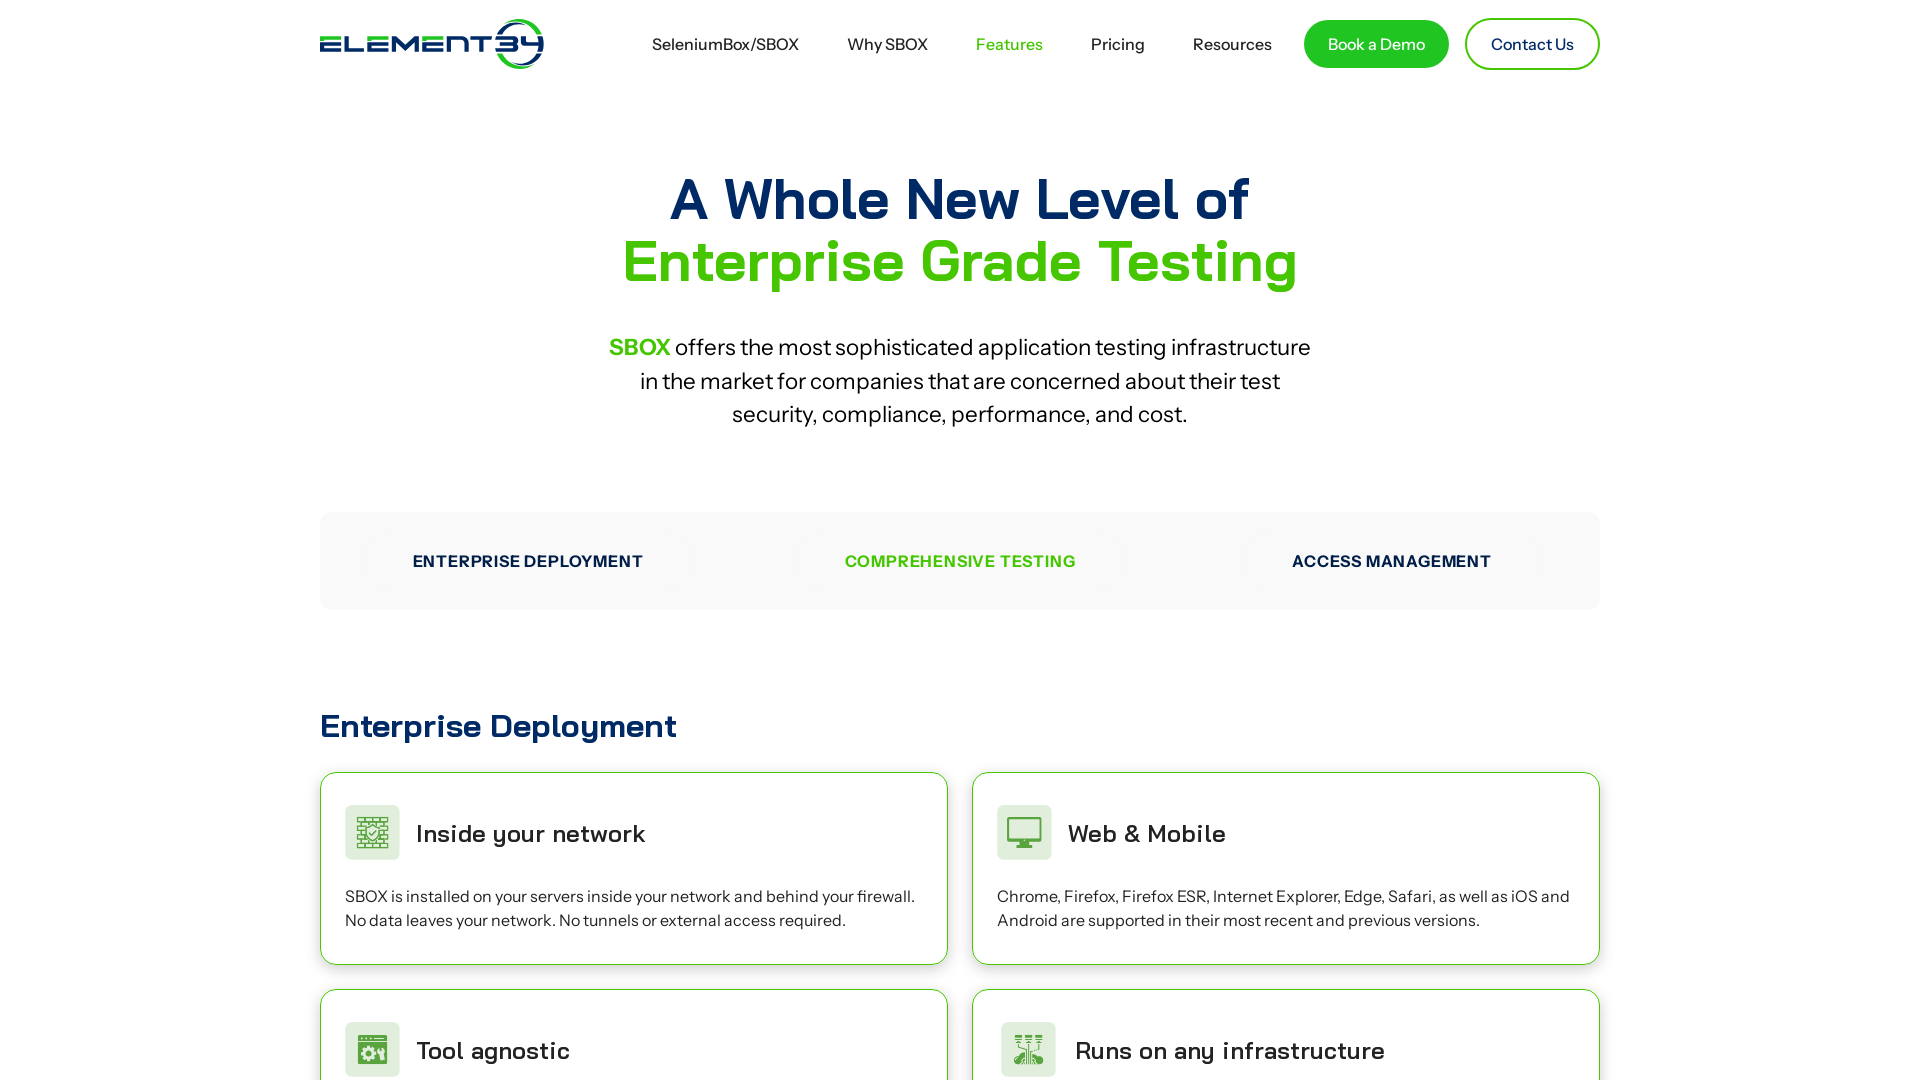

Clicked on Access Management section at (1392, 540) on text=Access Management
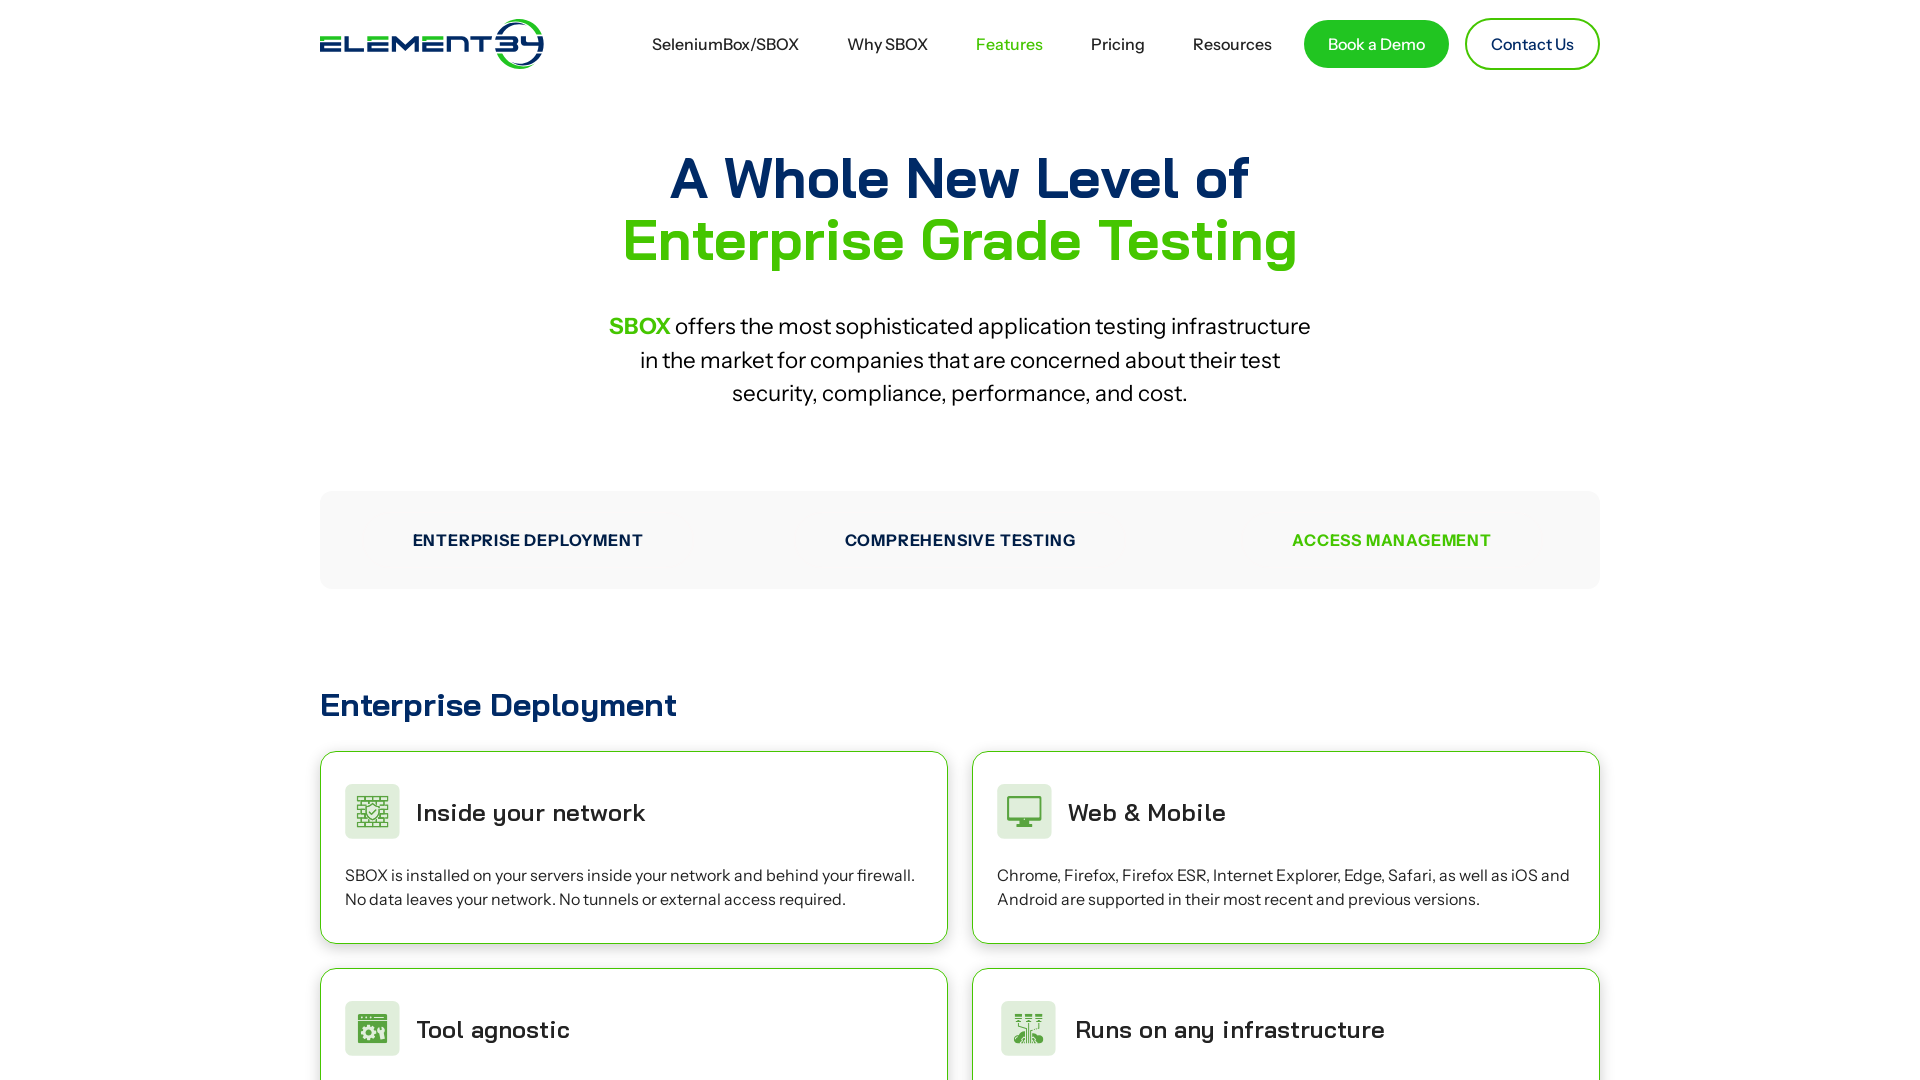

Clicked on Book a Demo link at (1376, 44) on text=Book a Demo
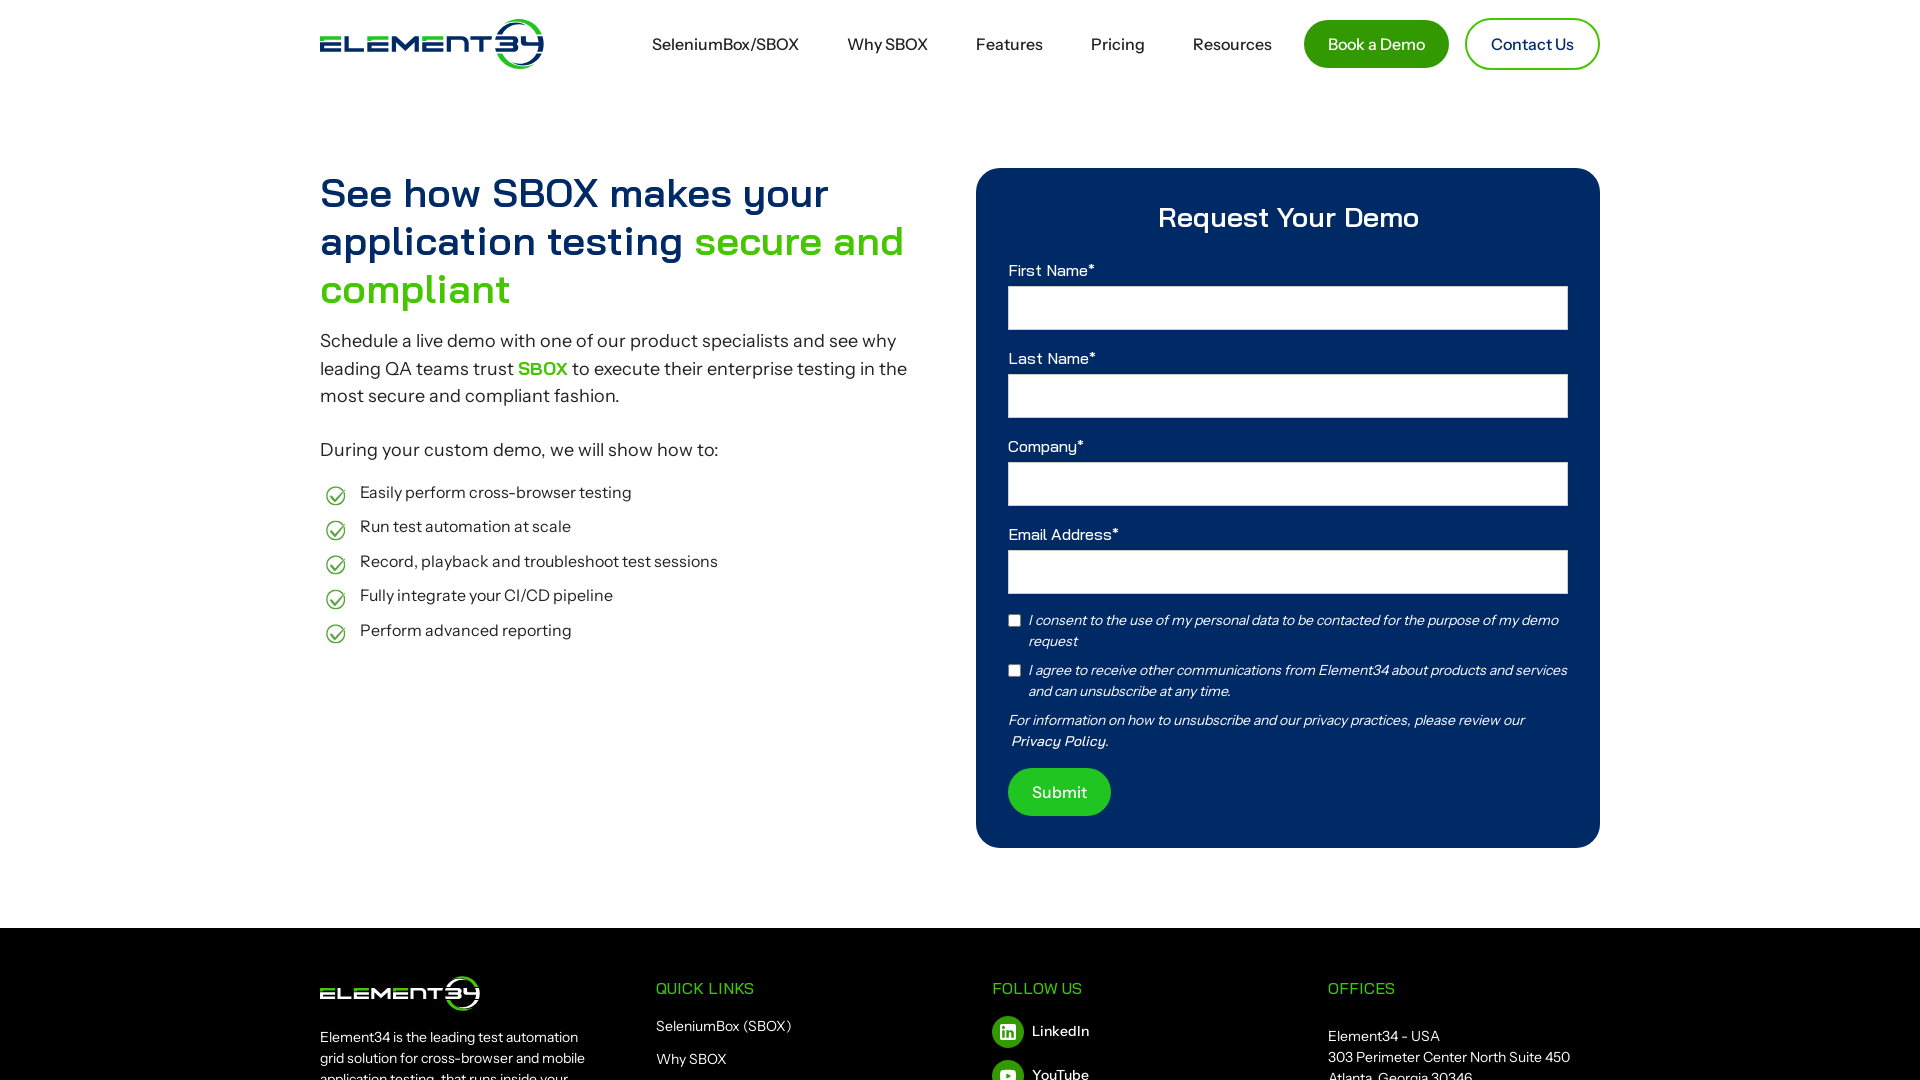

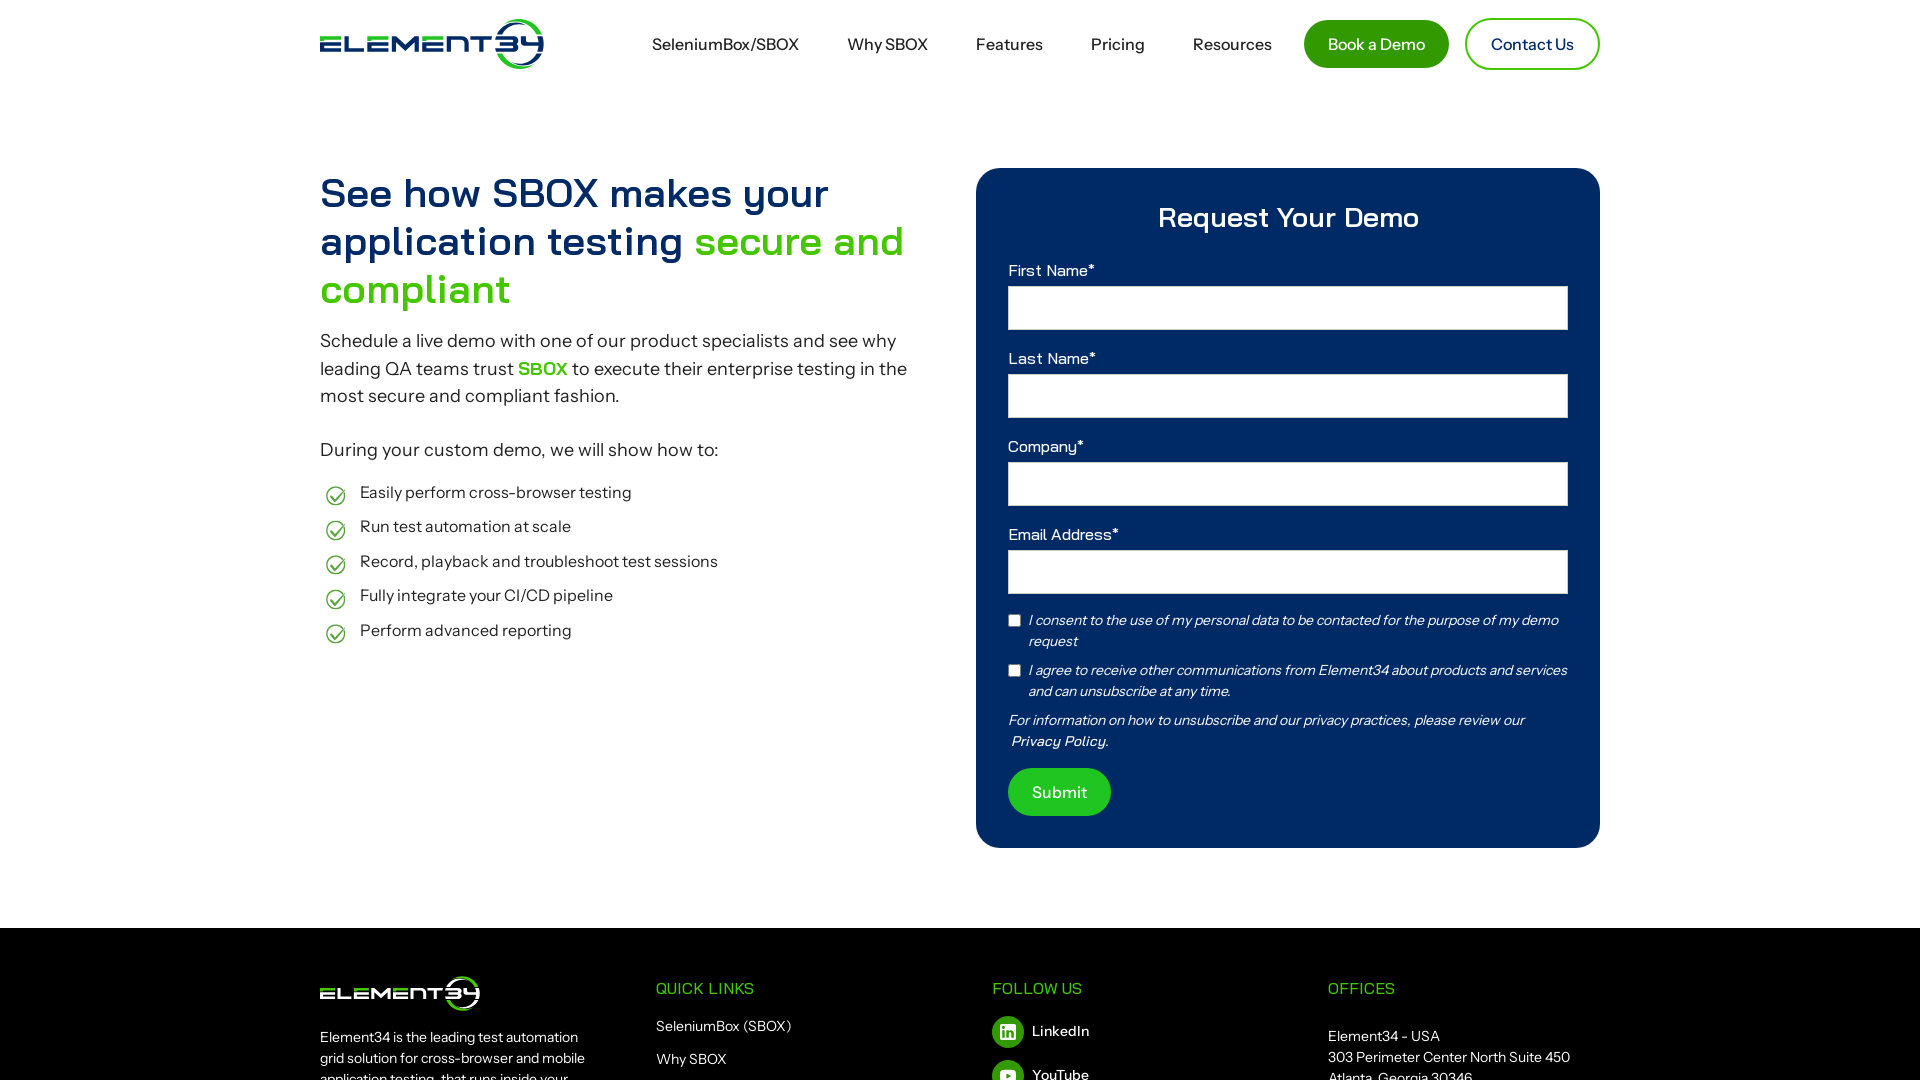